Tests a registration form by filling in first name, last name, and email fields, then submitting the form and verifying the success message.

Starting URL: http://suninjuly.github.io/registration1.html

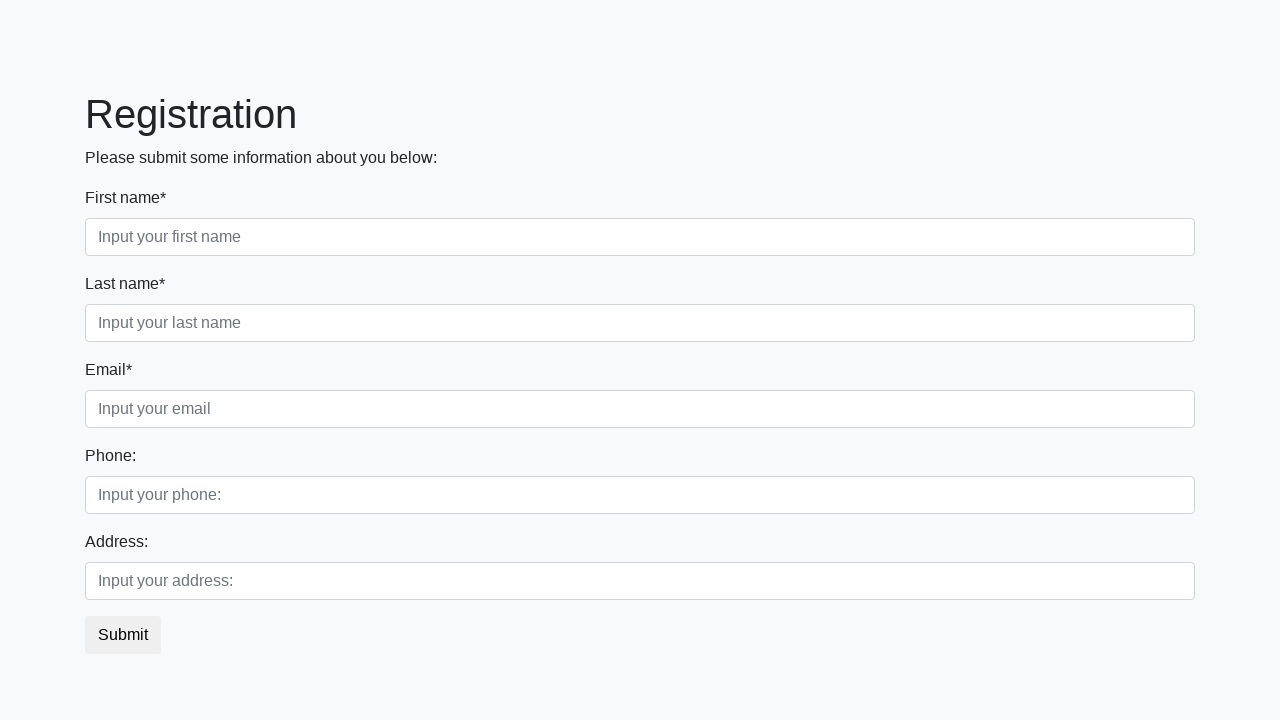

Filled first name field with 'John' on .first_block .form-control.first
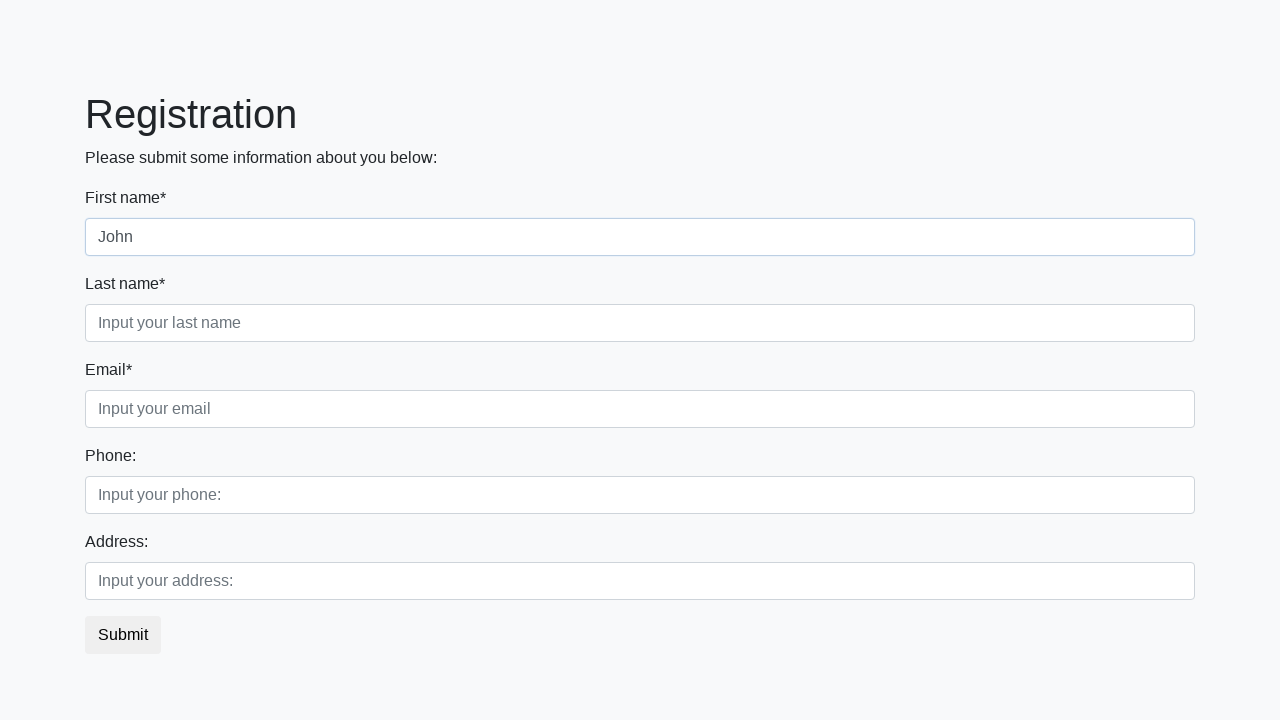

Filled last name field with 'Smith' on .first_block .form-control.second
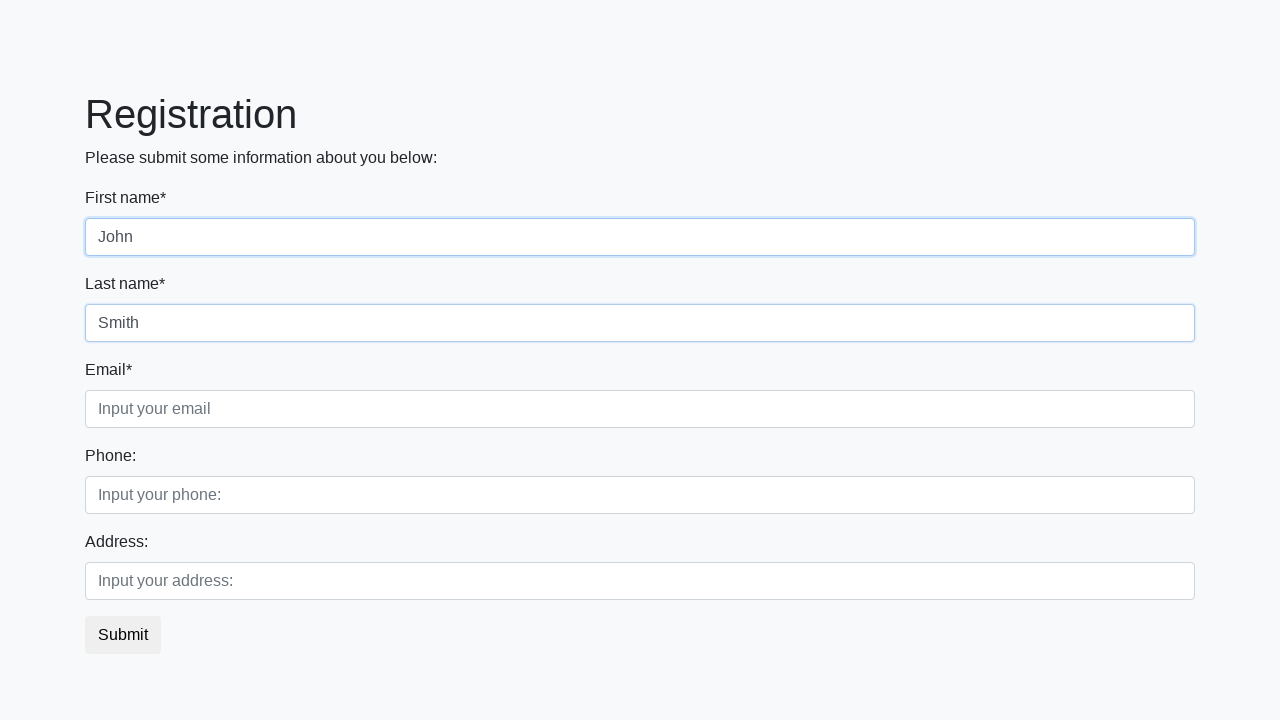

Filled email field with 'john.smith@example.com' on .first_block .form-control.third
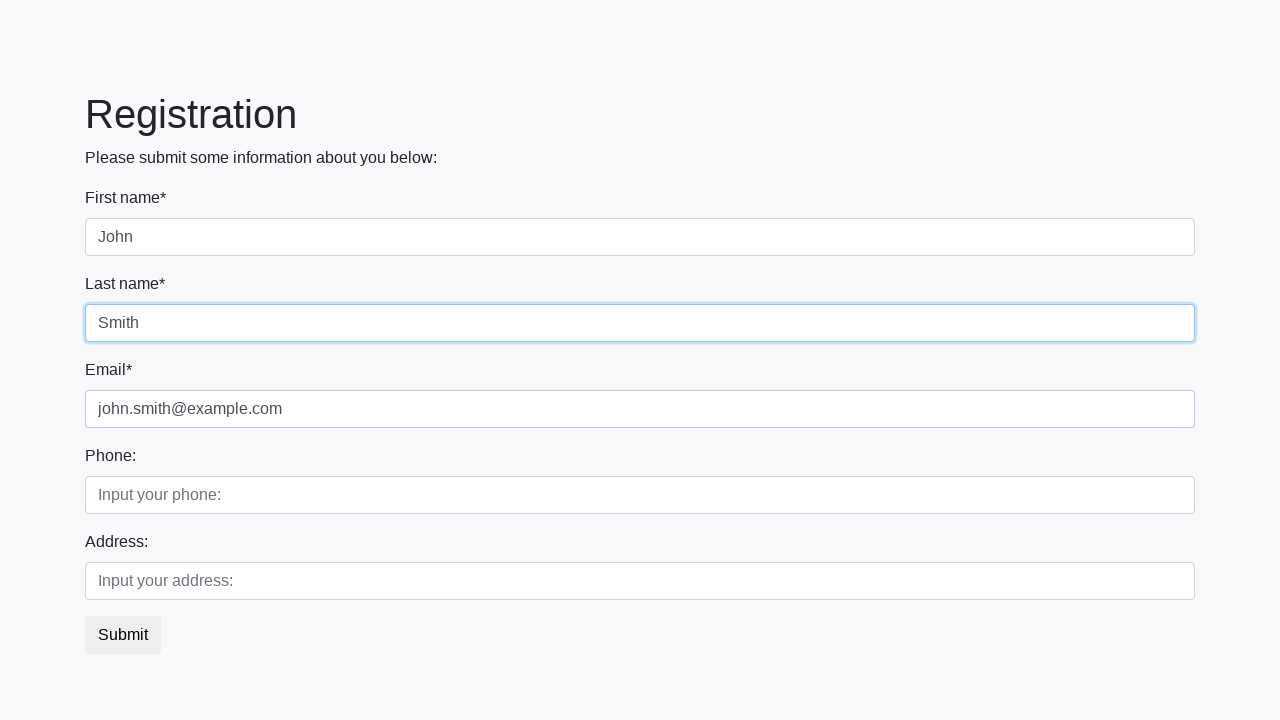

Clicked submit button to register at (123, 635) on button.btn
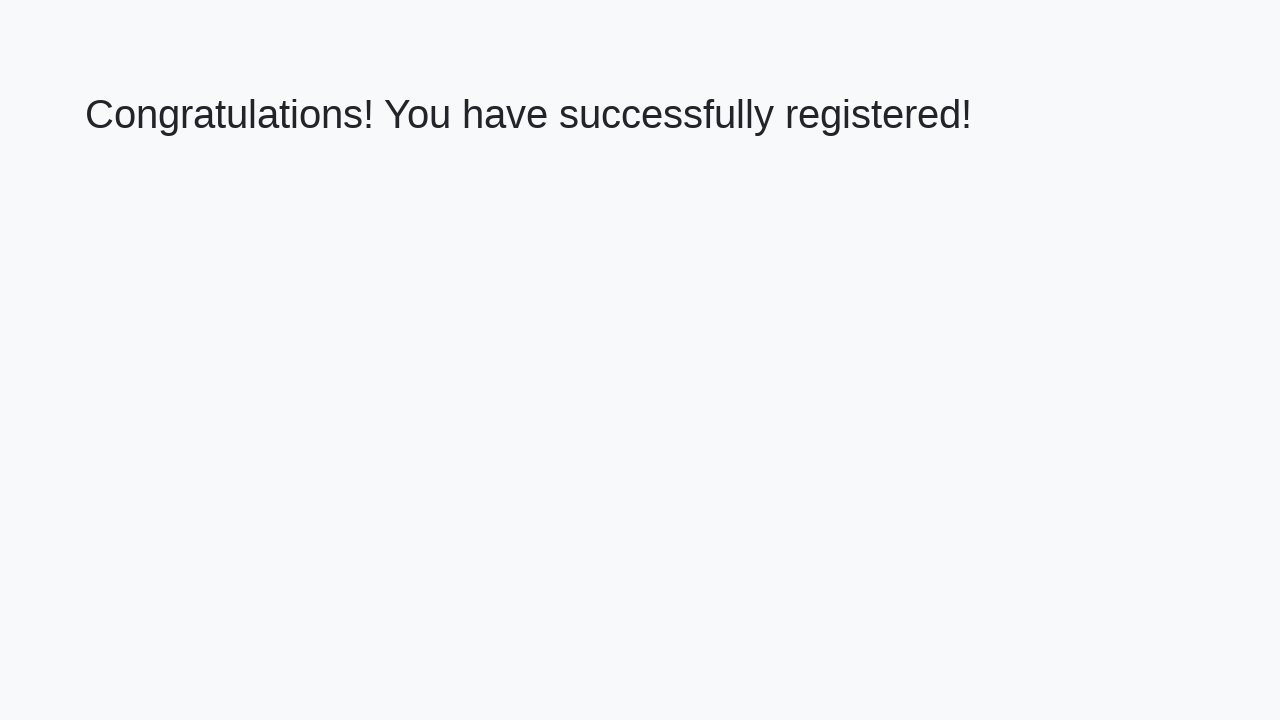

Success message heading loaded
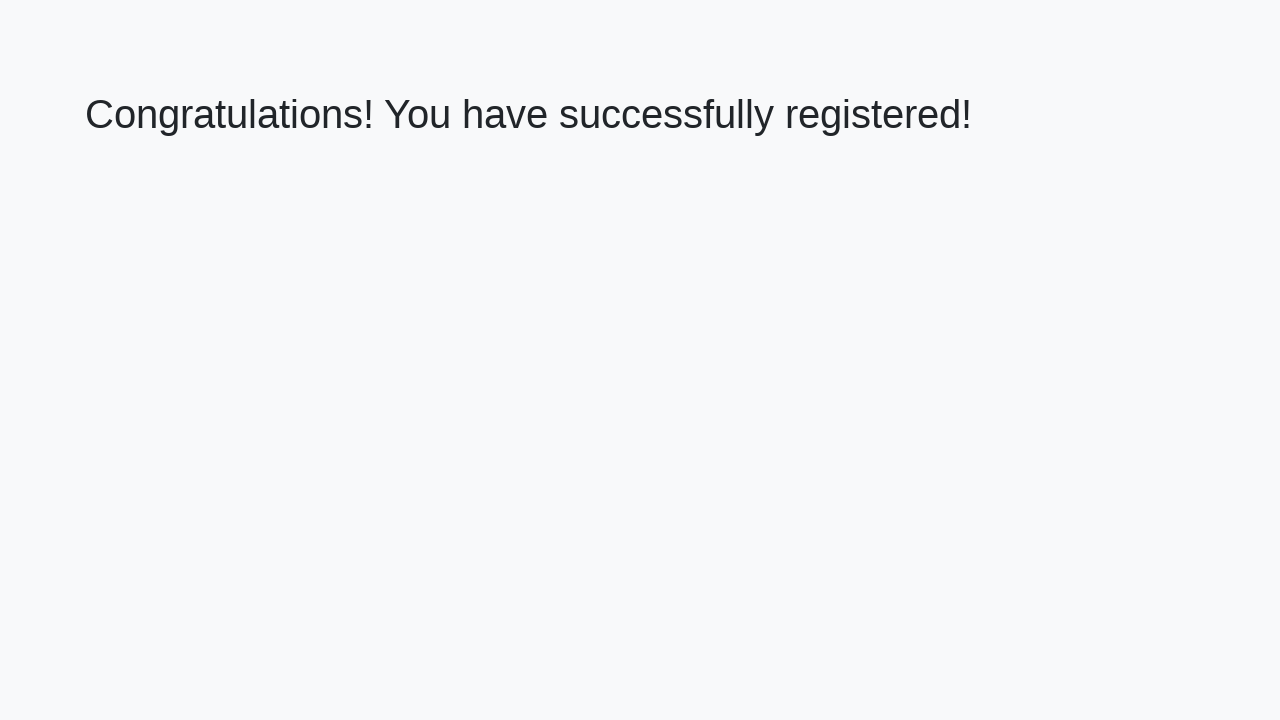

Retrieved success message text: 'Congratulations! You have successfully registered!'
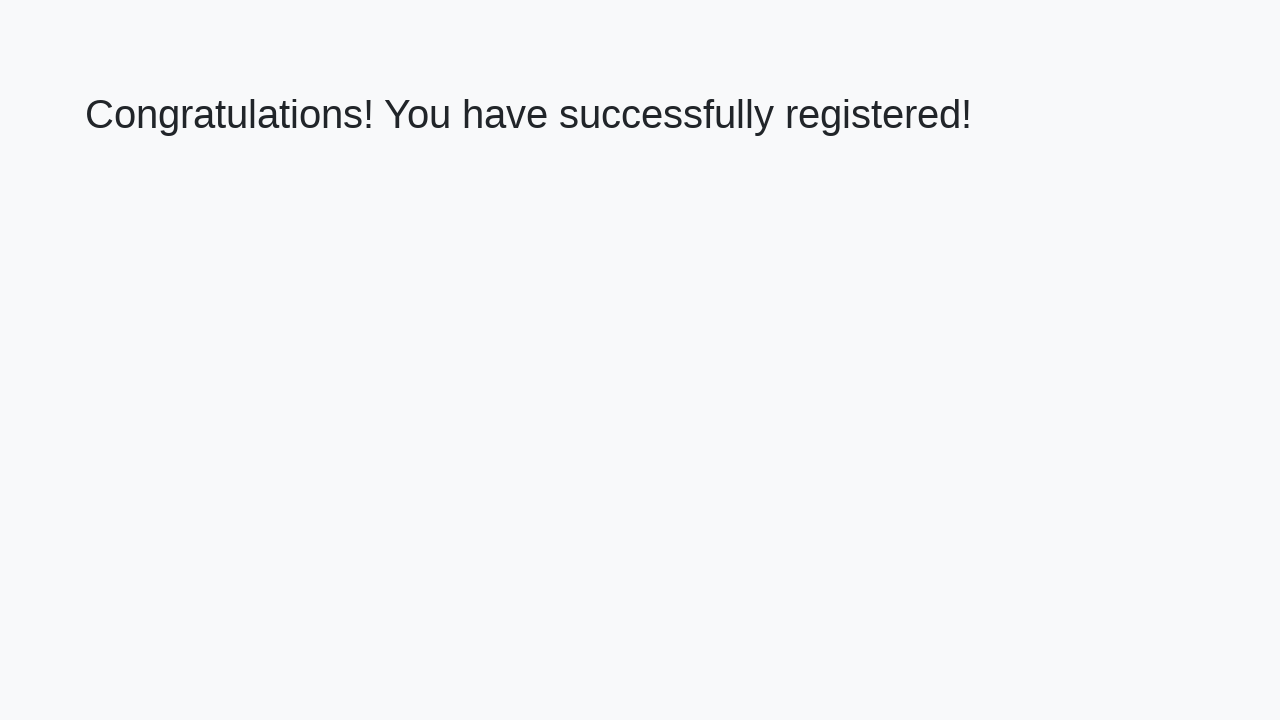

Verified success message is correct
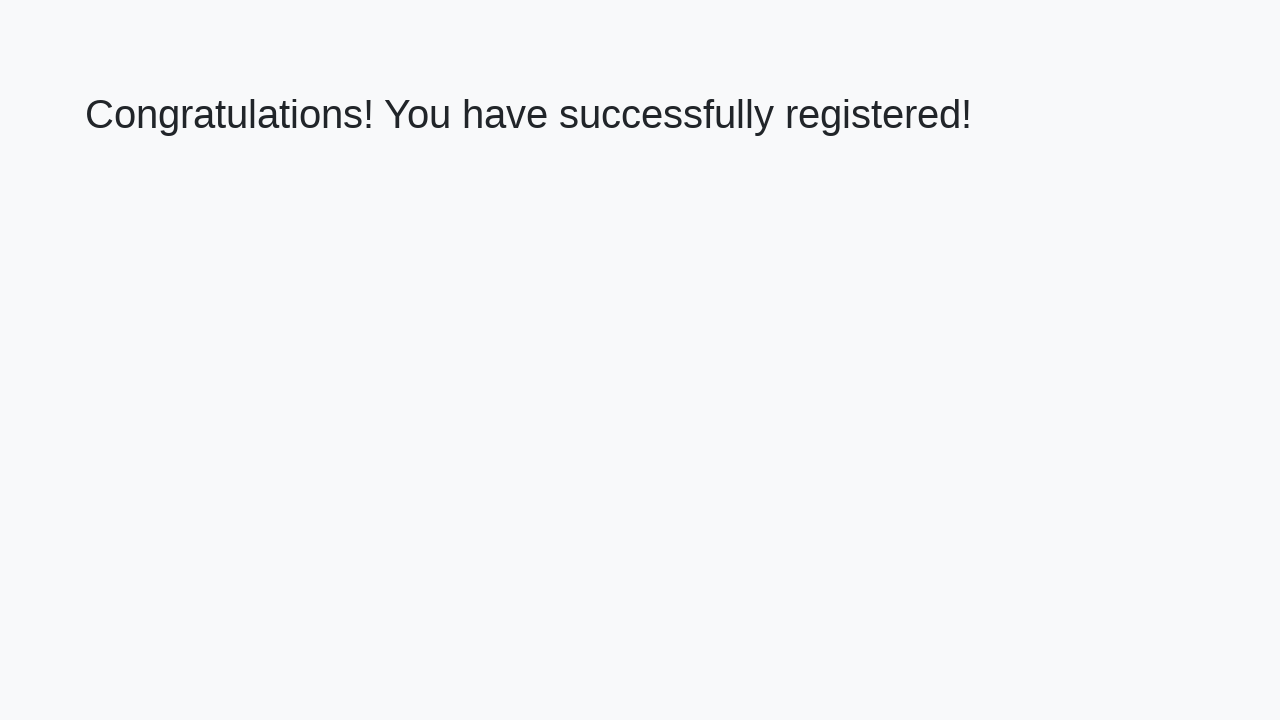

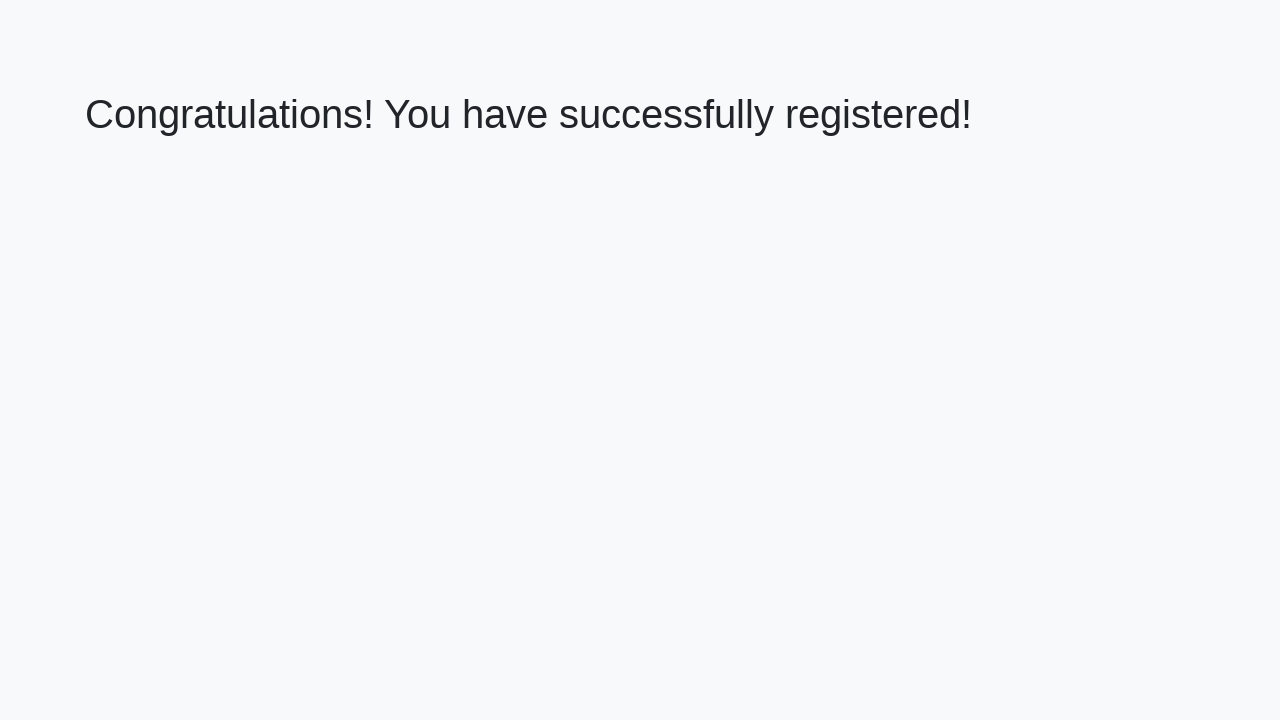